Tests number input validation by entering a value, clicking submit, and verifying error messages or alert dialogs on a number entry form

Starting URL: https://kristinek.github.io/site/tasks/enter_a_number

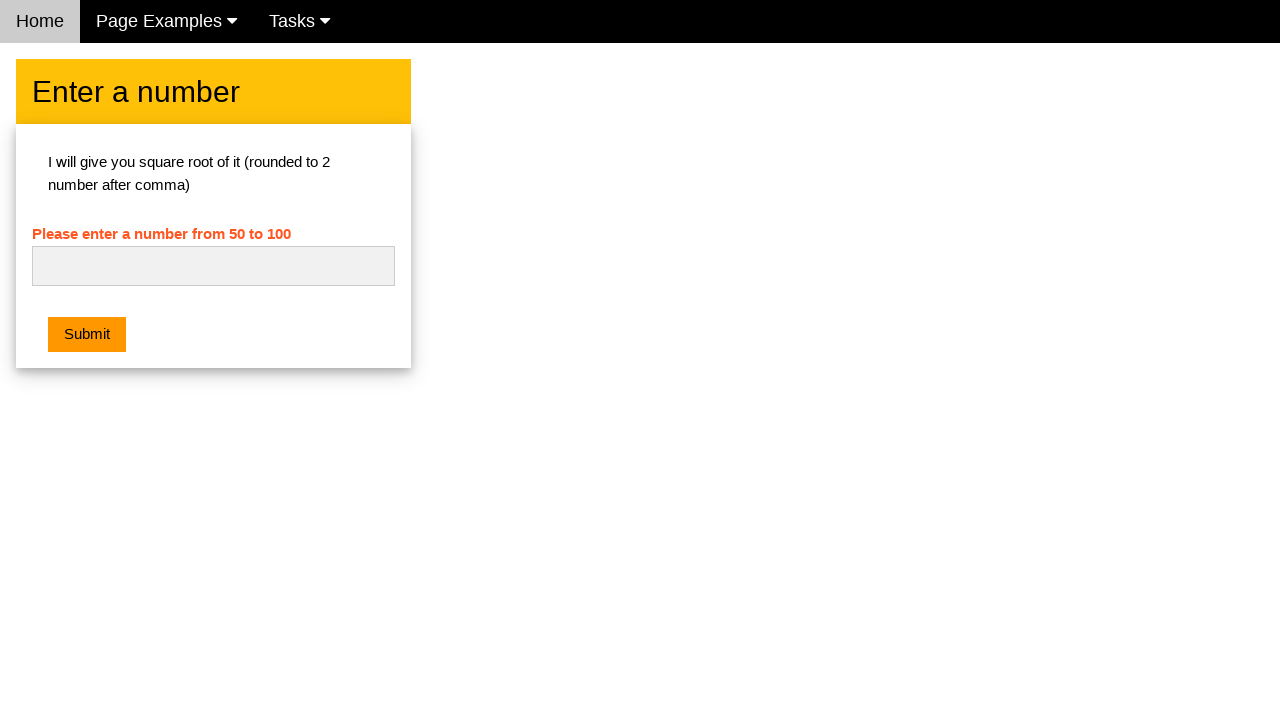

Cleared the number input field on #numb
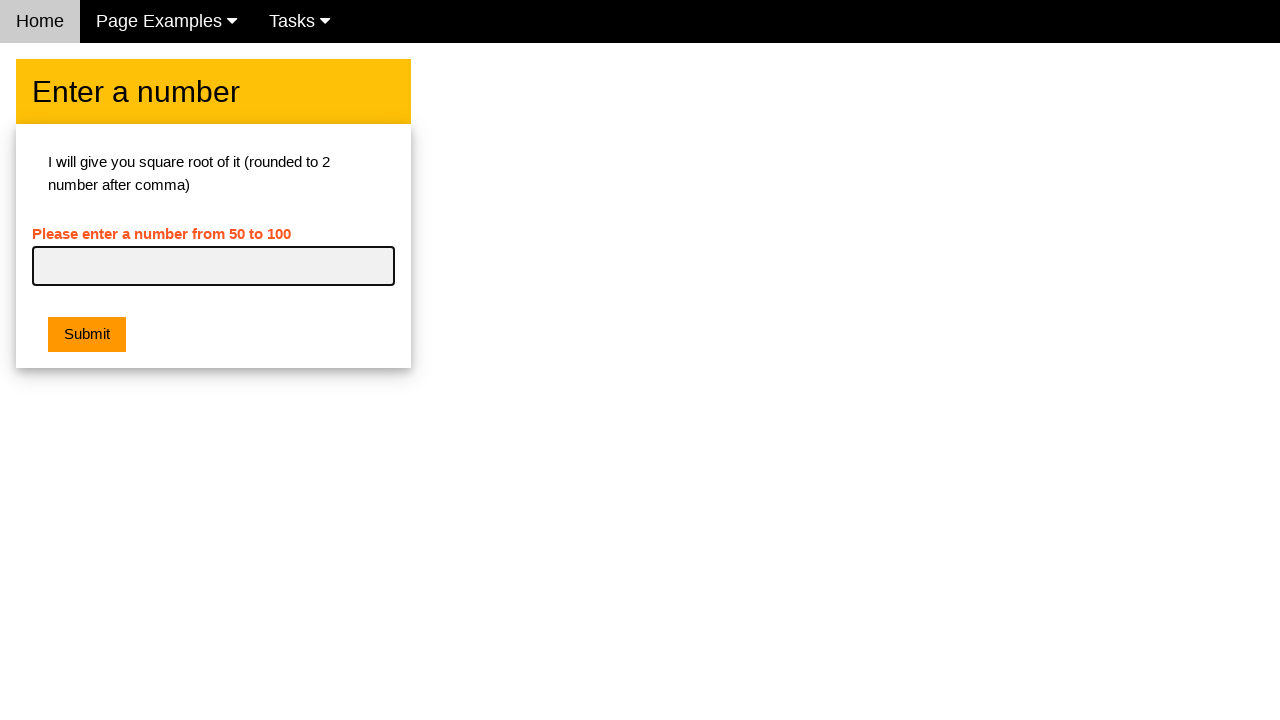

Entered invalid text 'abc' in number field on #numb
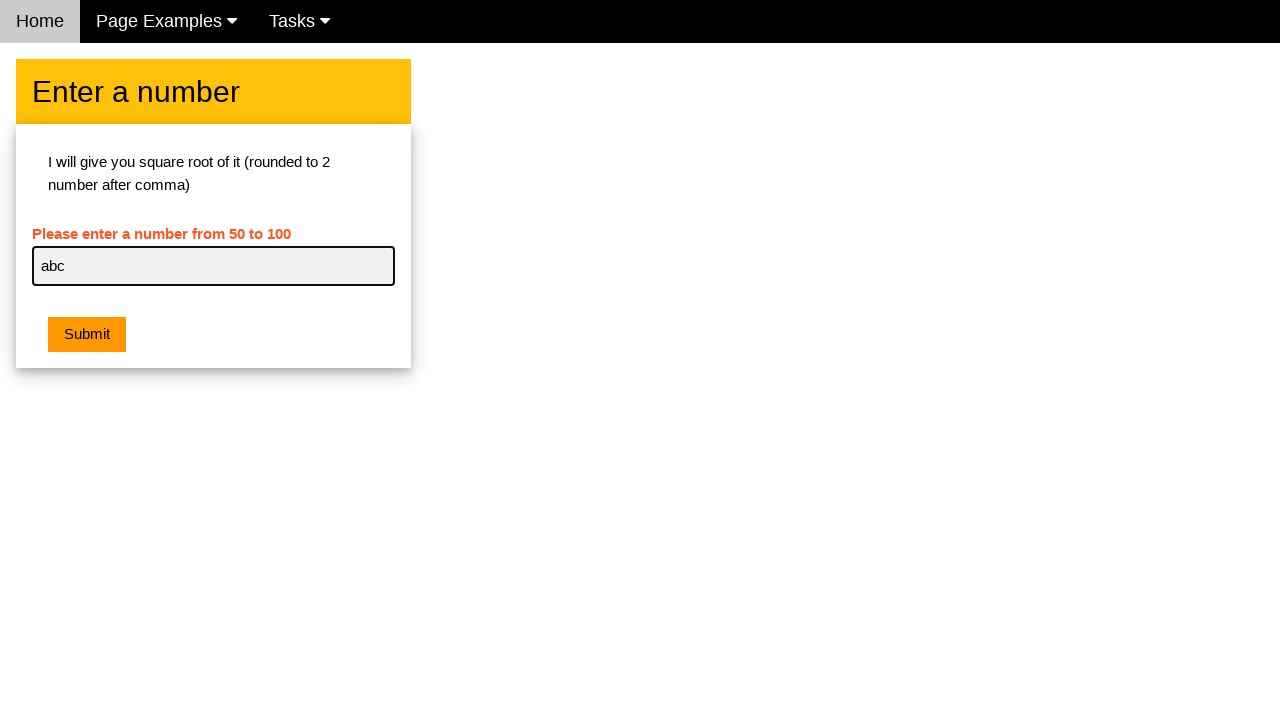

Clicked submit button with invalid input at (87, 335) on button.w3-btn.w3-orange.w3-margin
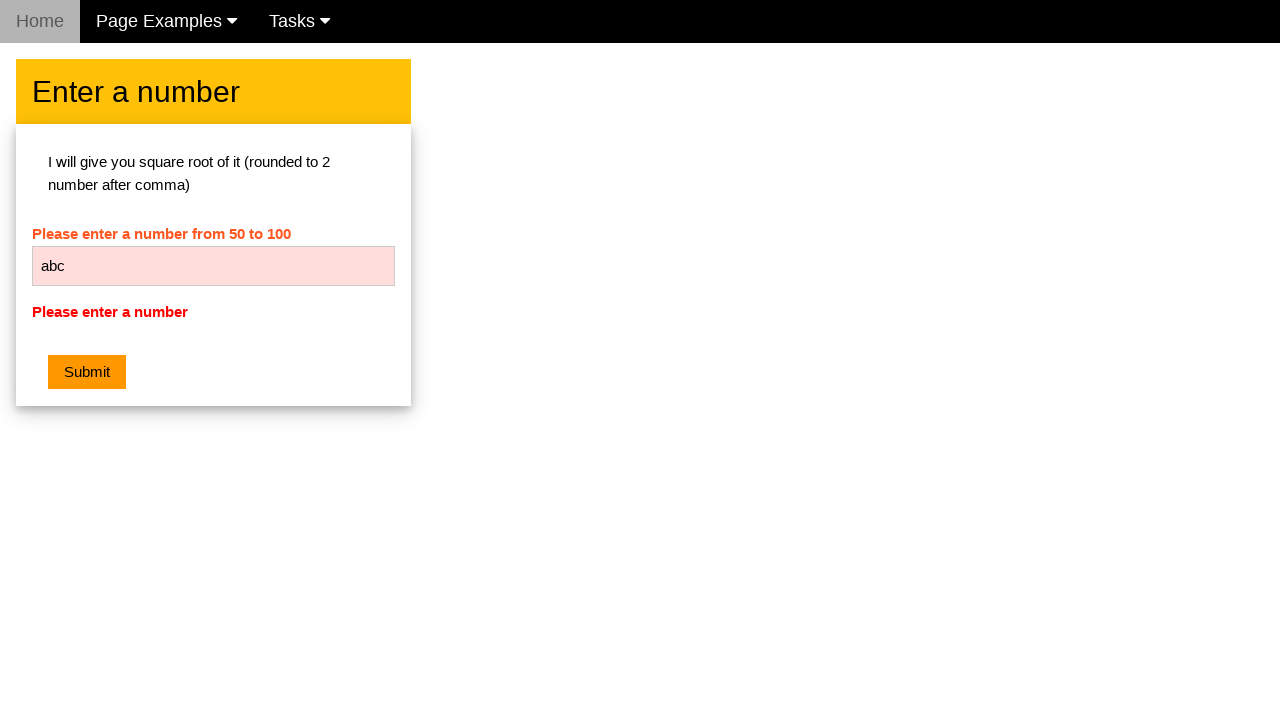

Error message element loaded on page
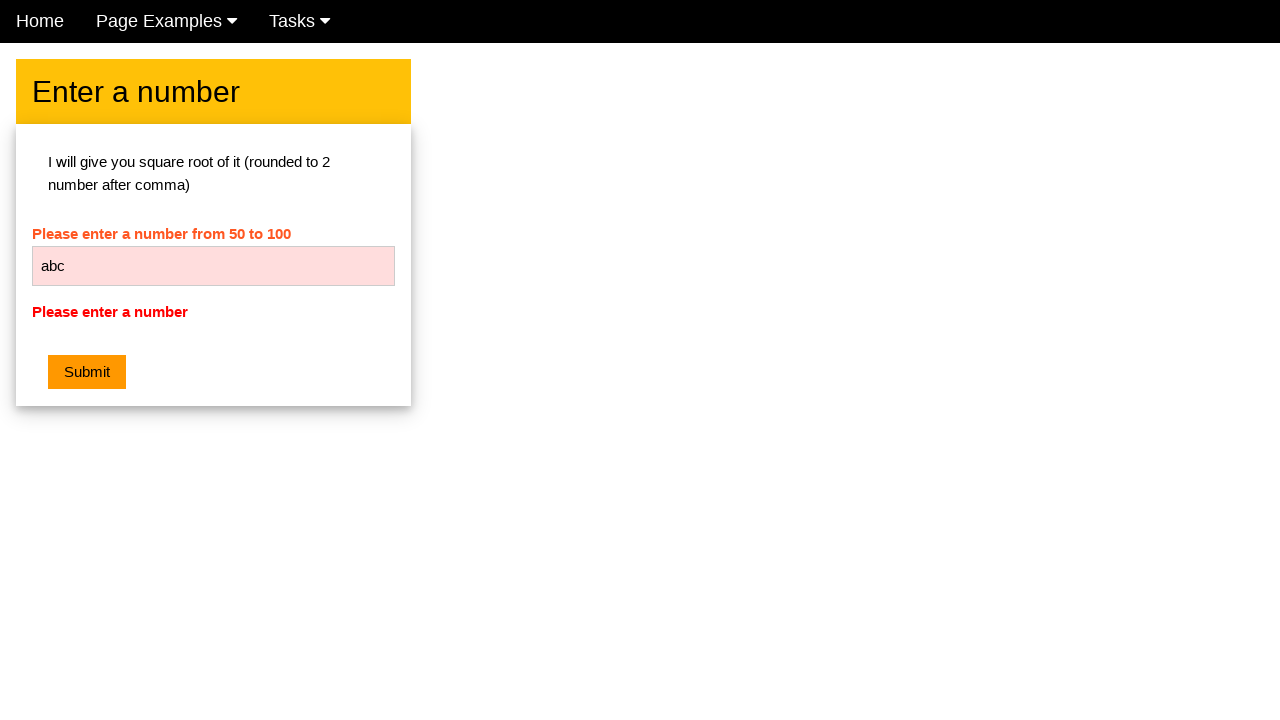

Retrieved error message text: 'Please enter a number'
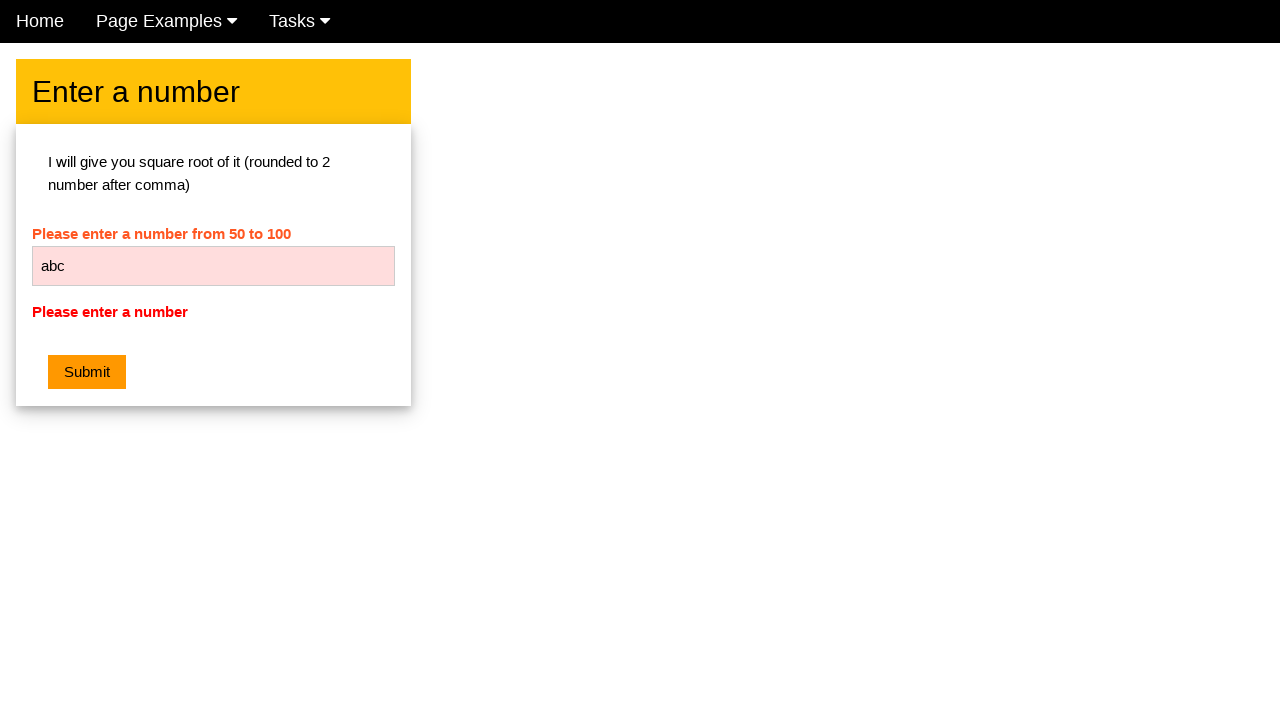

Cleared the number input field again on #numb
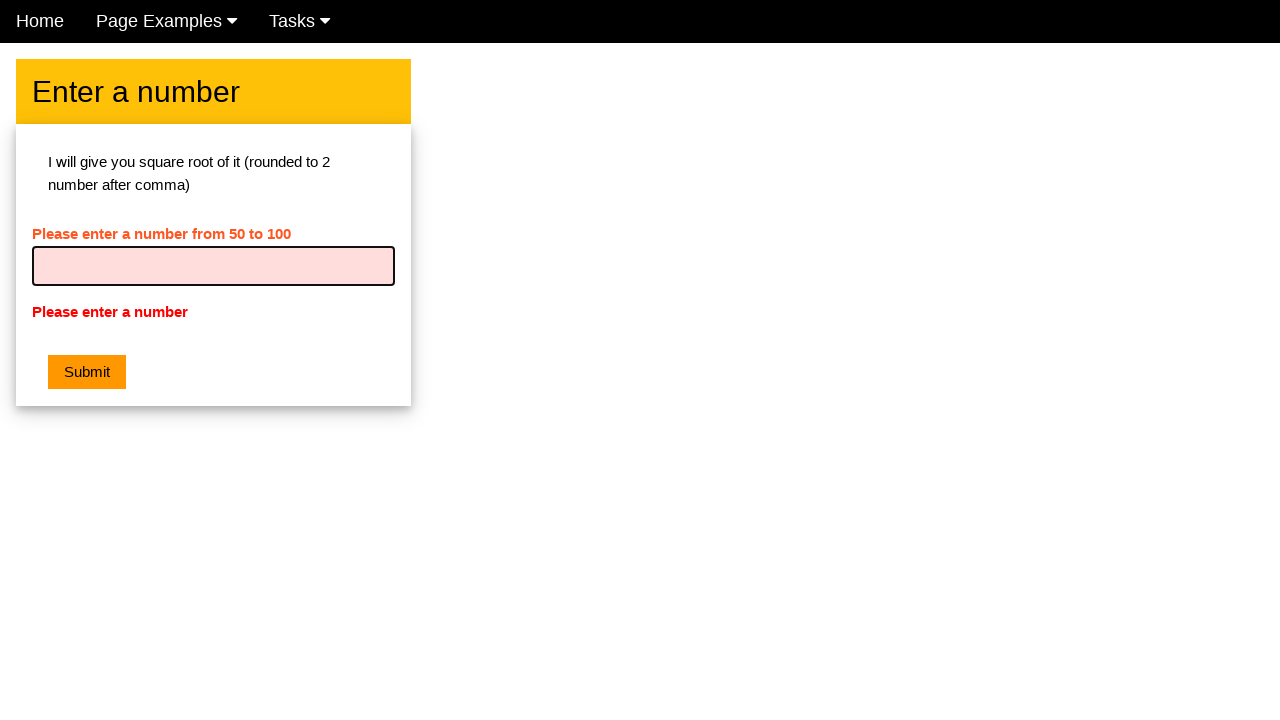

Entered valid number '5' in number field on #numb
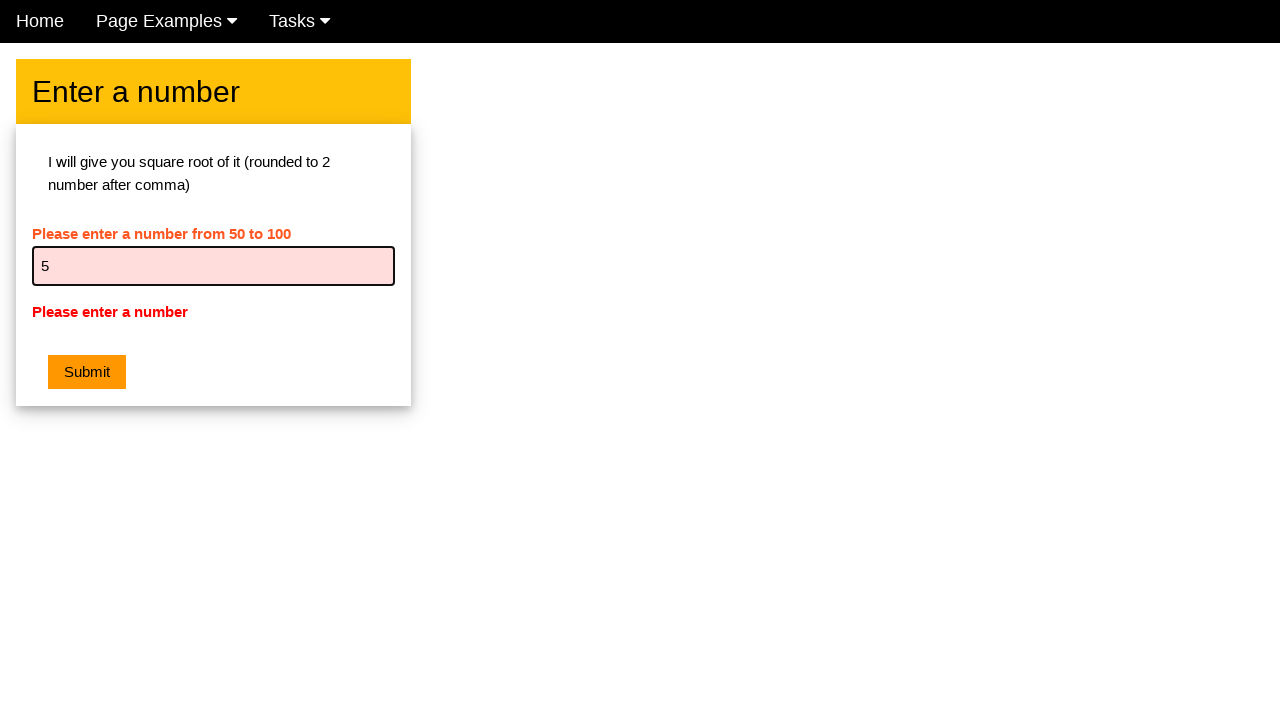

Clicked submit button with valid input at (87, 372) on button.w3-btn.w3-orange.w3-margin
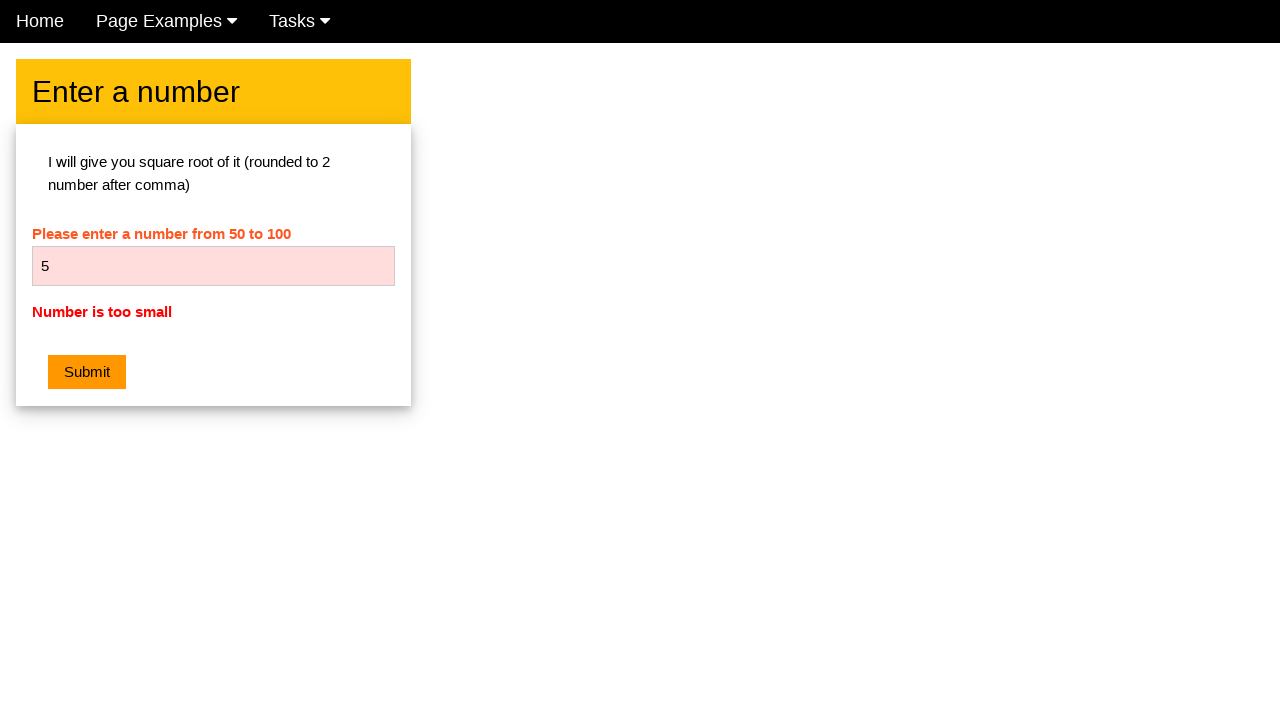

Set up alert dialog handler to accept dialogs
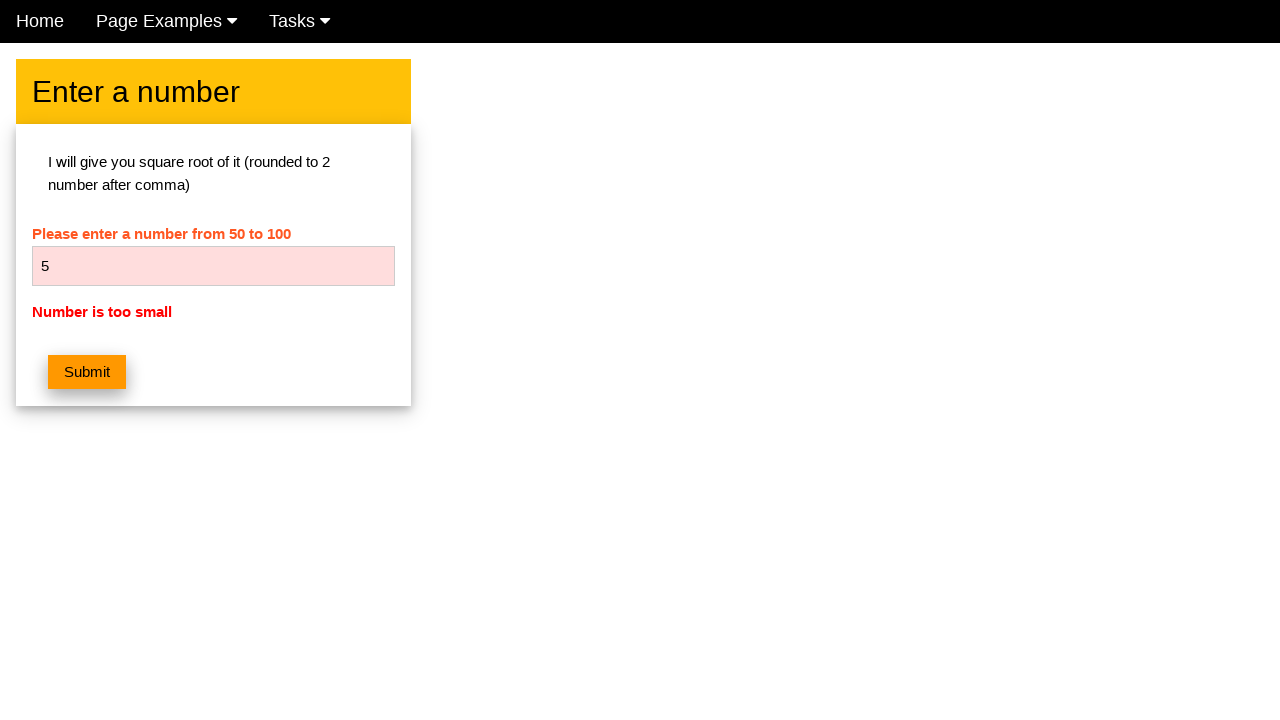

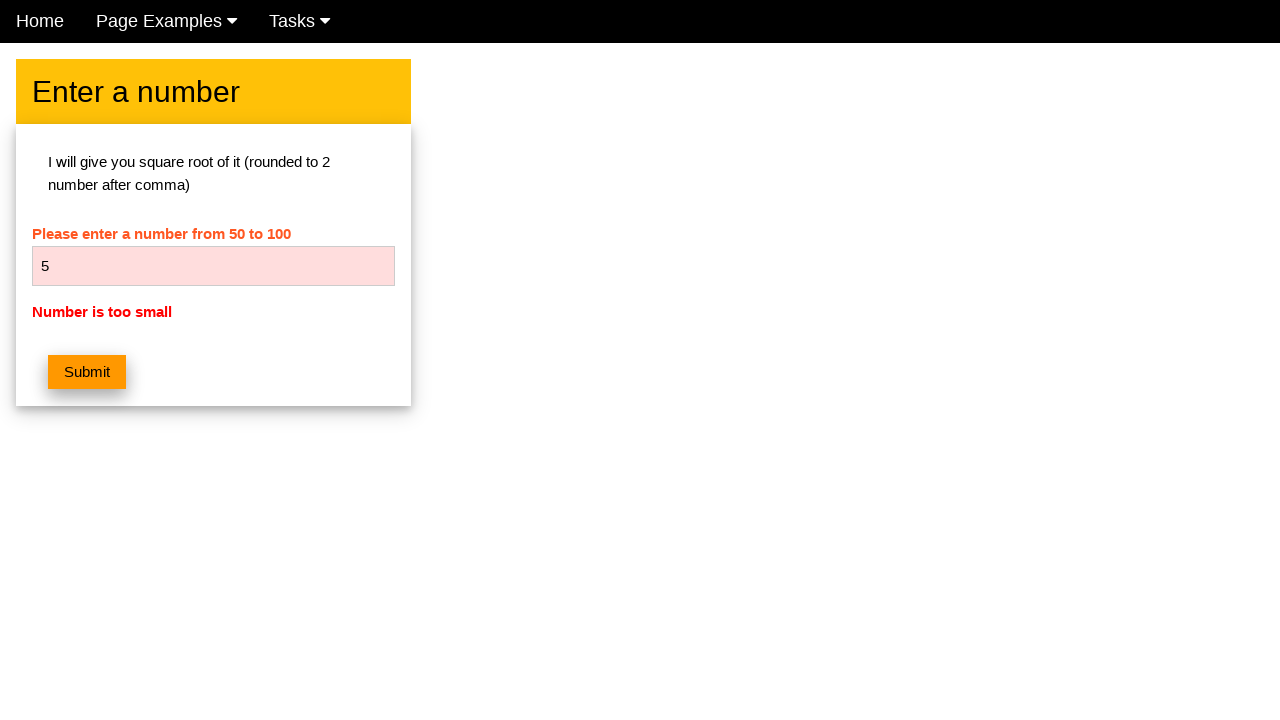